Tests mouse hover functionality by scrolling to a "Mouse Hover" section and hovering over a "Point Me" button

Starting URL: https://testautomationpractice.blogspot.com/

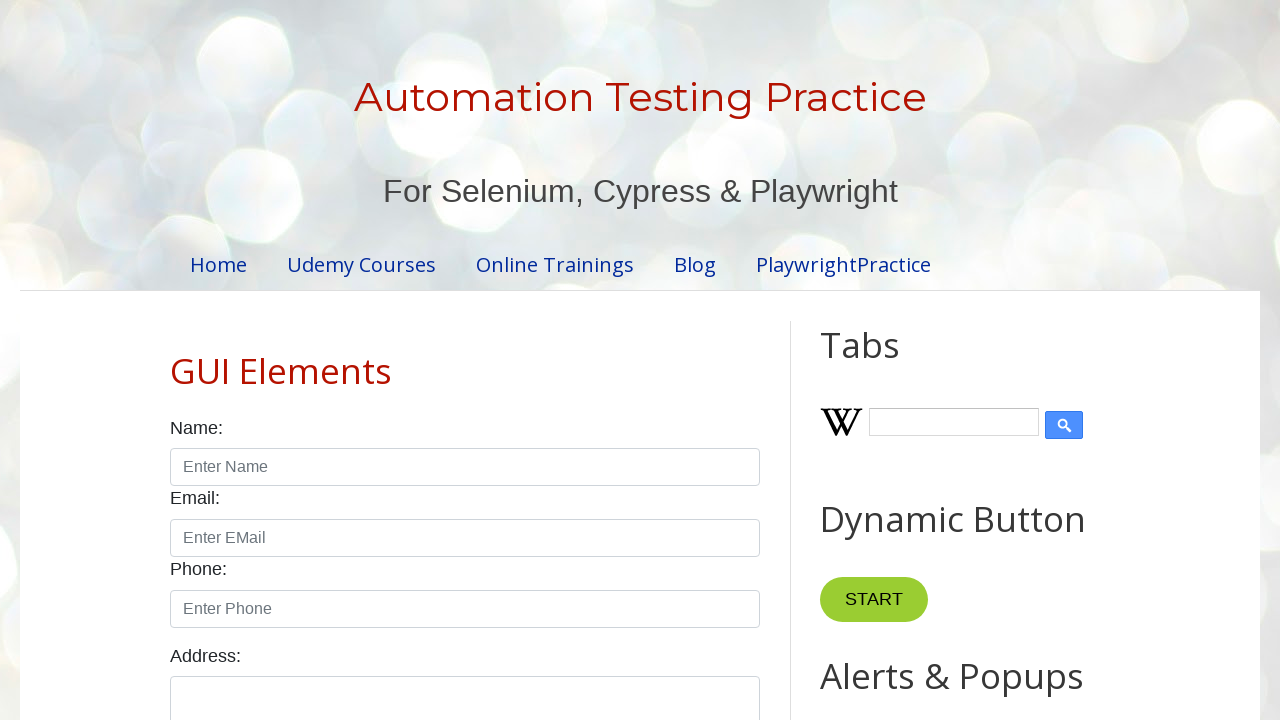

Scrolled to 'Mouse Hover' section heading
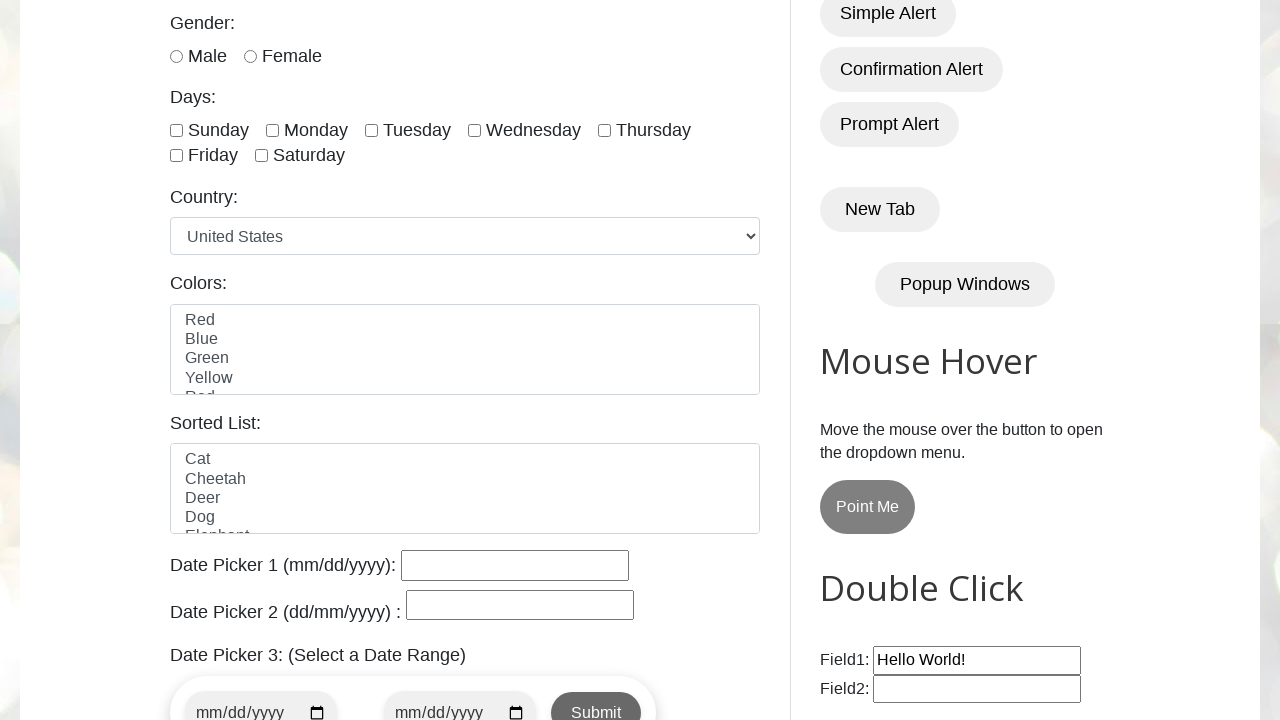

Hovered over 'Point Me' button at (868, 507) on xpath=//button[text()='Point Me']
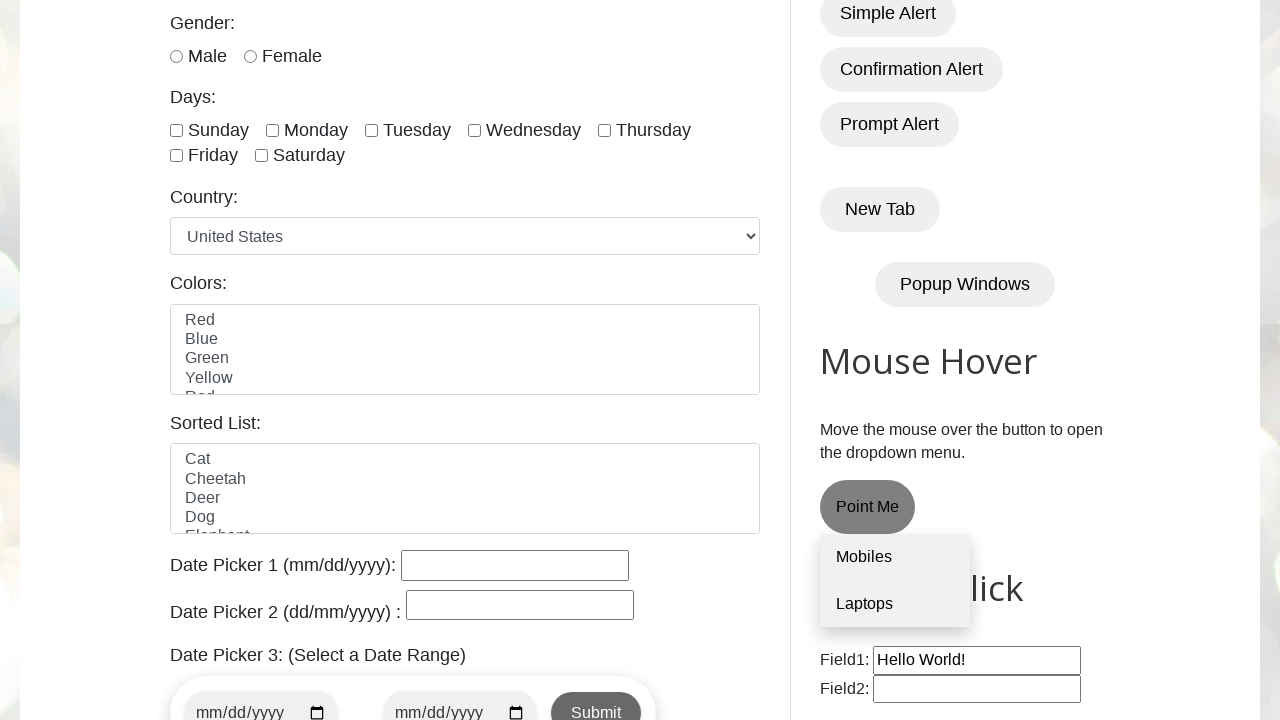

Waited 2 seconds to observe hover effect
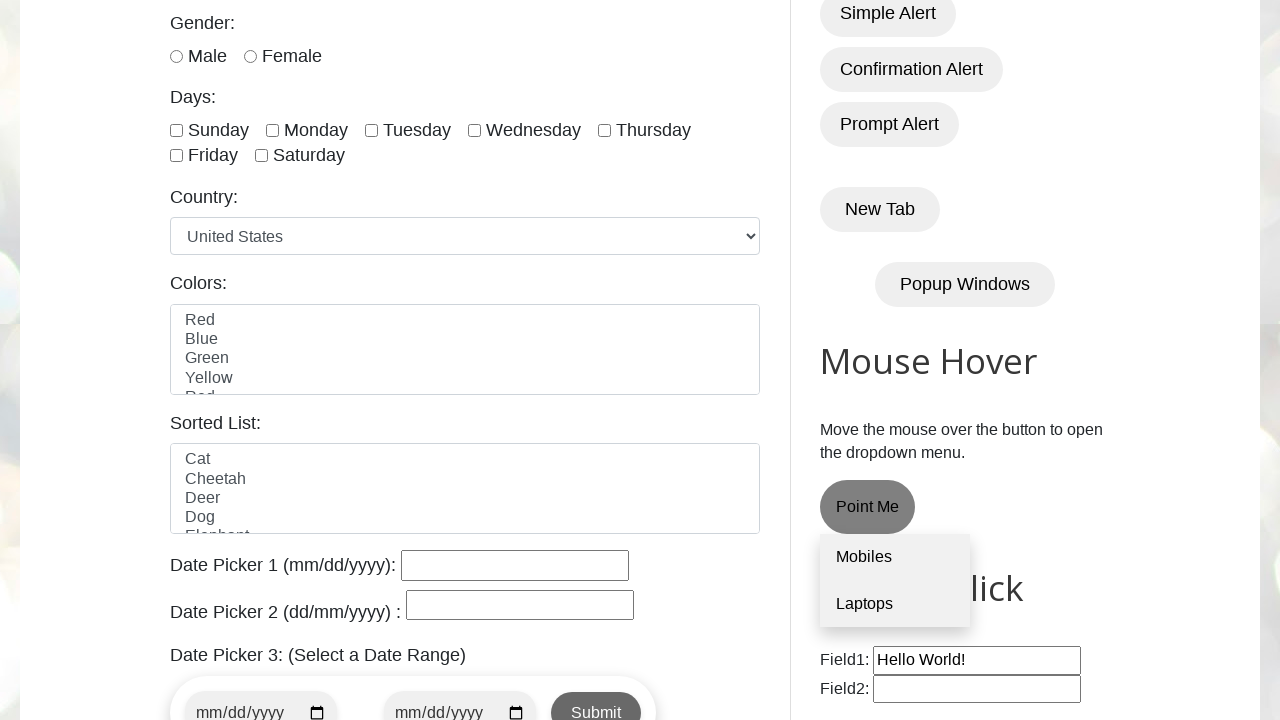

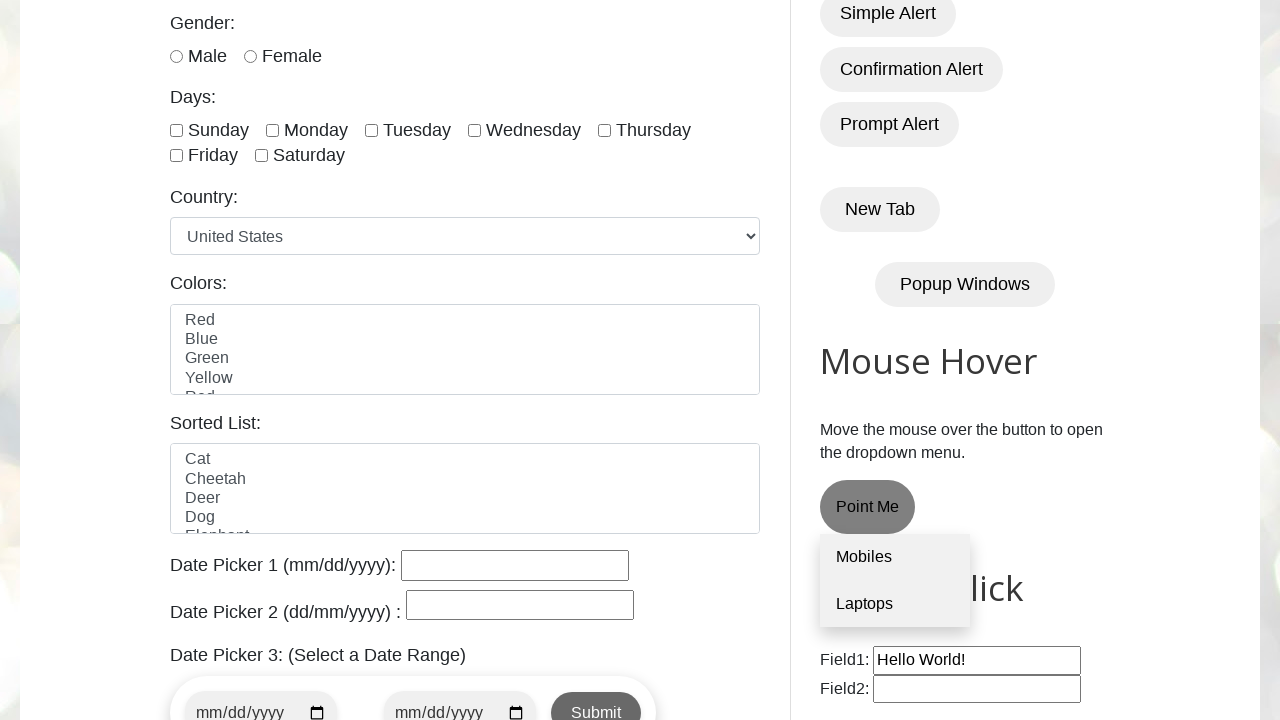